Tests alert handling by clicking an alert button and accepting the alert dialog.

Starting URL: https://demo.automationtesting.in/Alerts.html

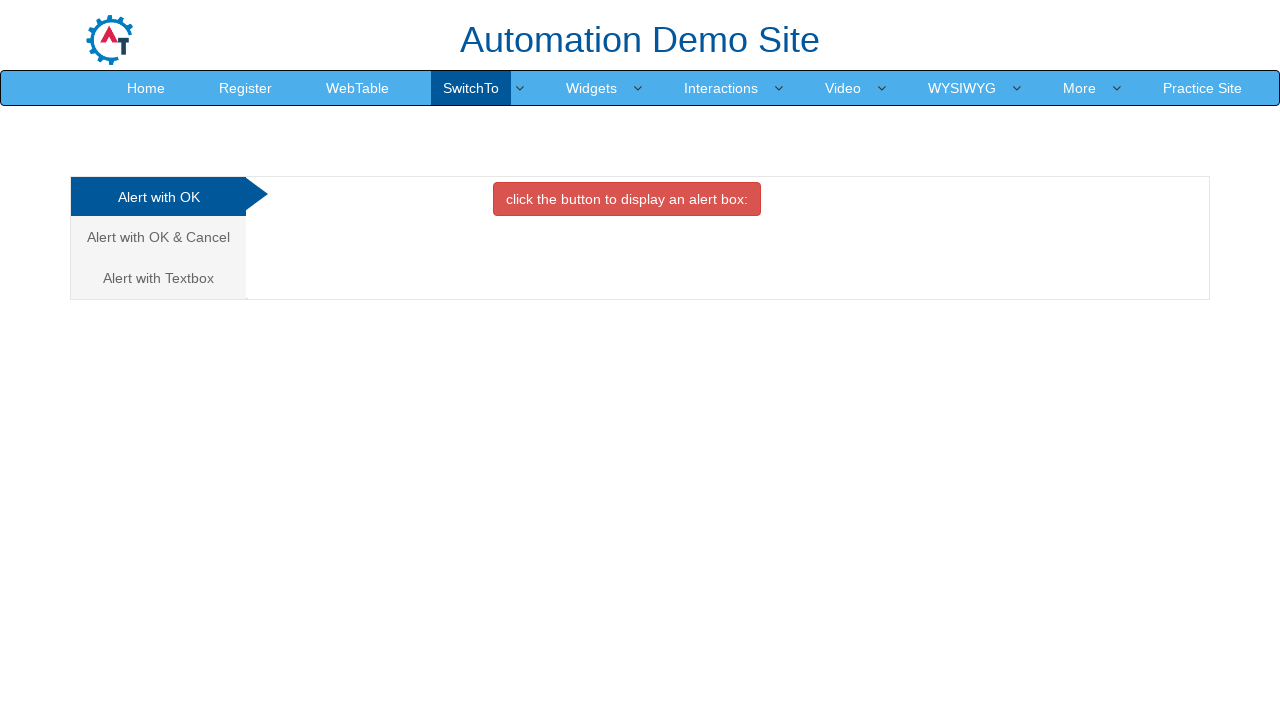

Waited for page to load (networkidle)
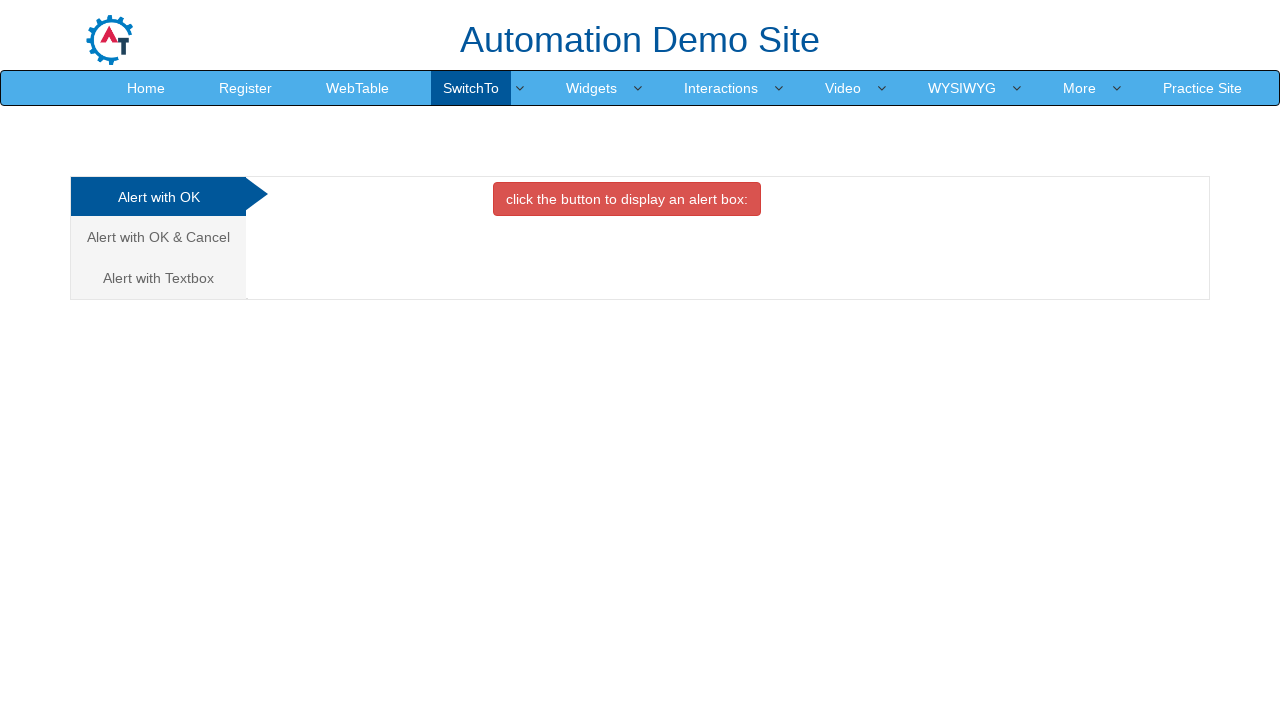

Set up alert dialog handler
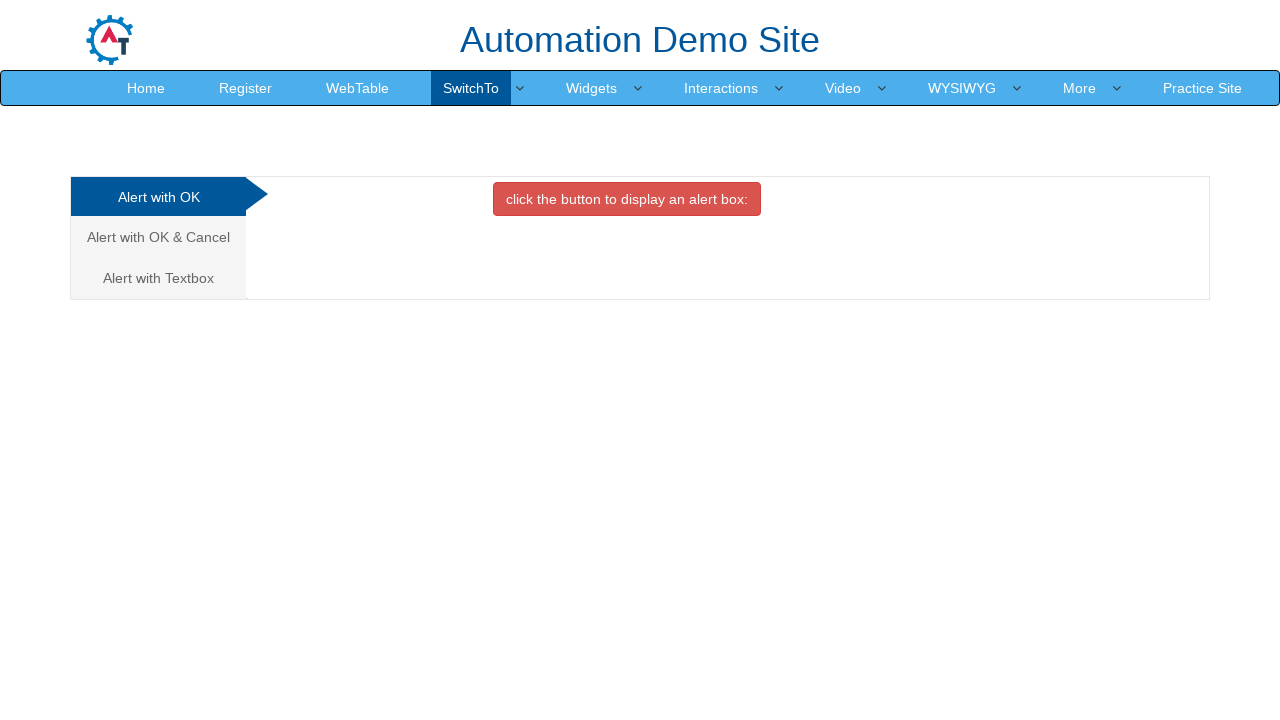

Clicked alert button to trigger alert dialog at (627, 199) on button.btn.btn-danger
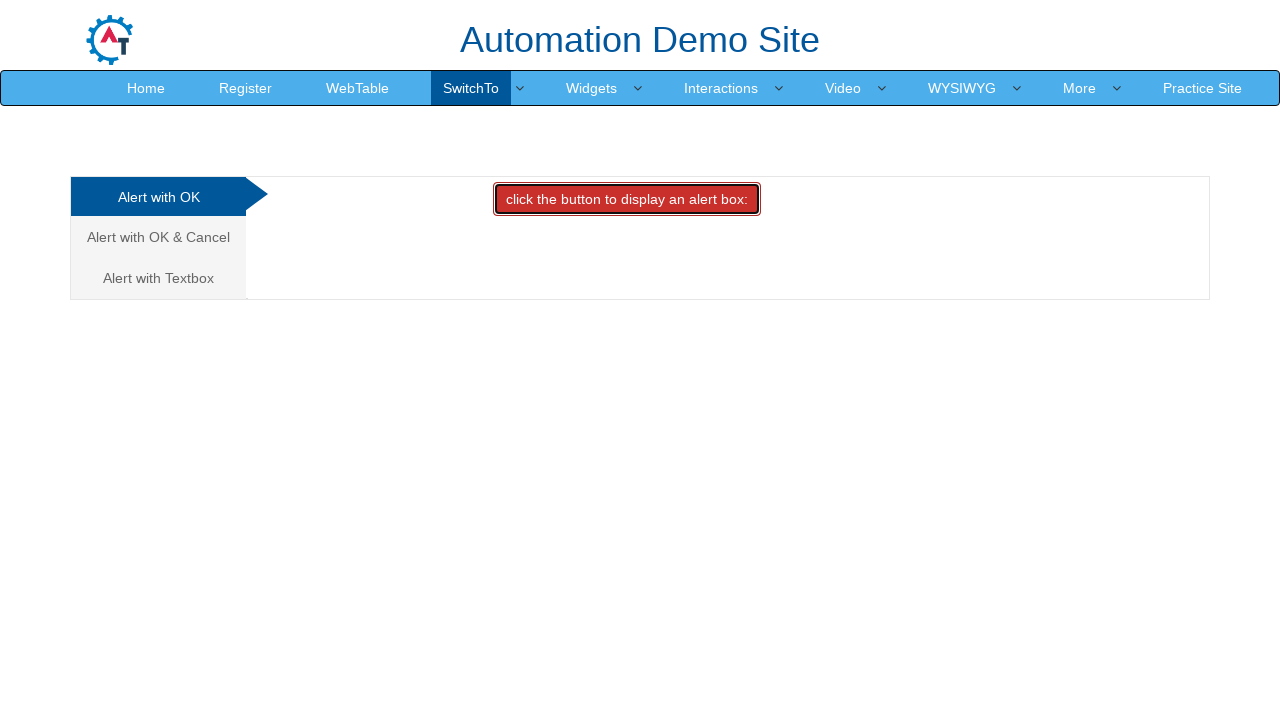

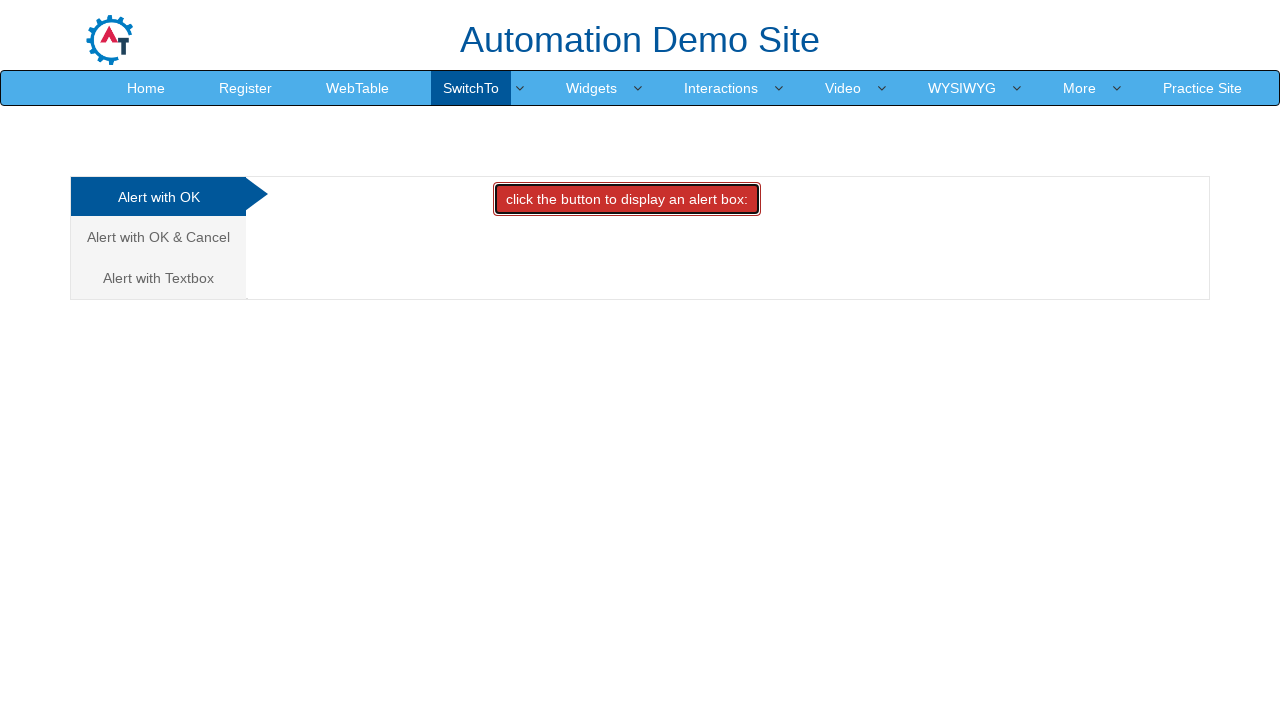